Tests drag and drop functionality by dragging an element and dropping it into a target area within an iframe

Starting URL: http://jqueryui.com/droppable

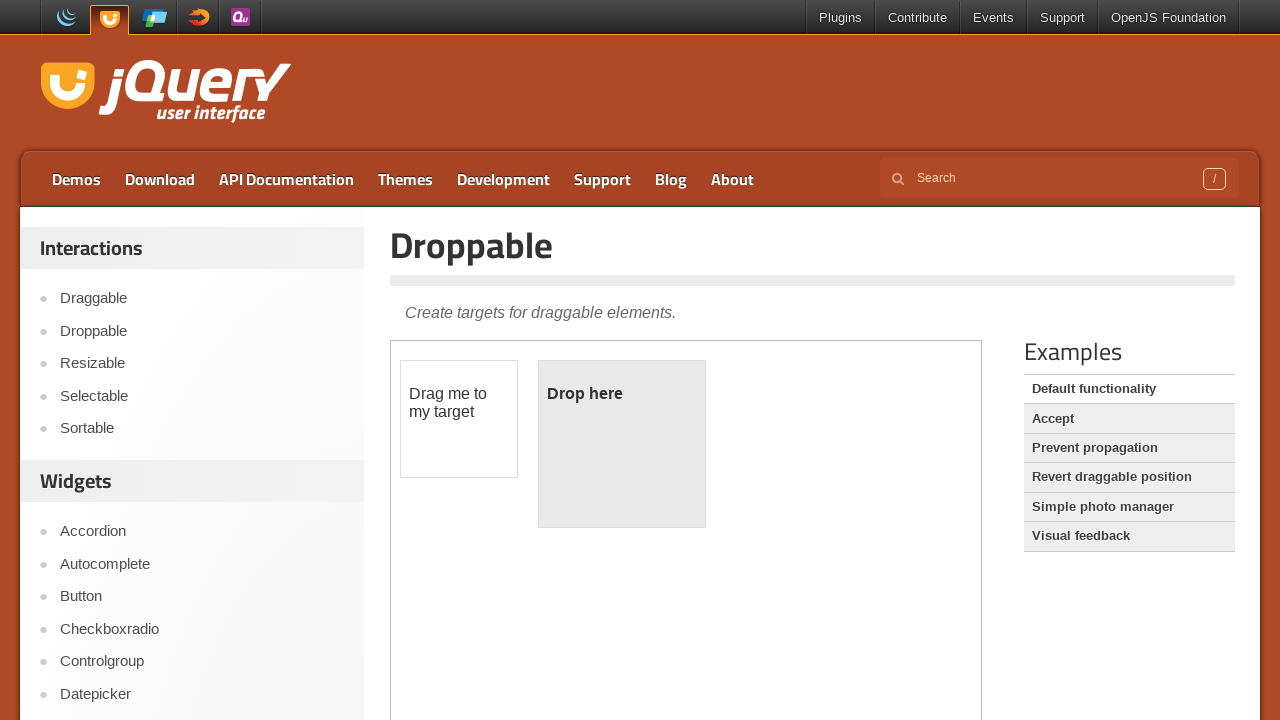

Located the iframe containing drag and drop elements
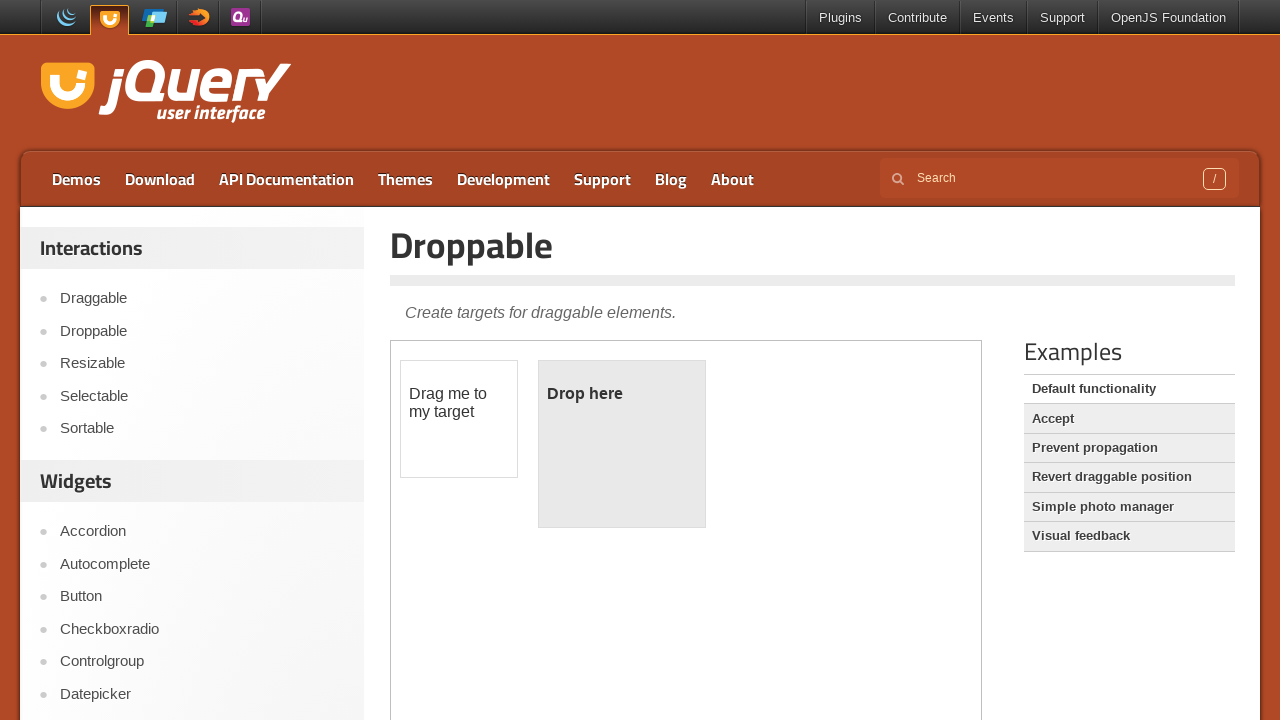

Located the draggable element
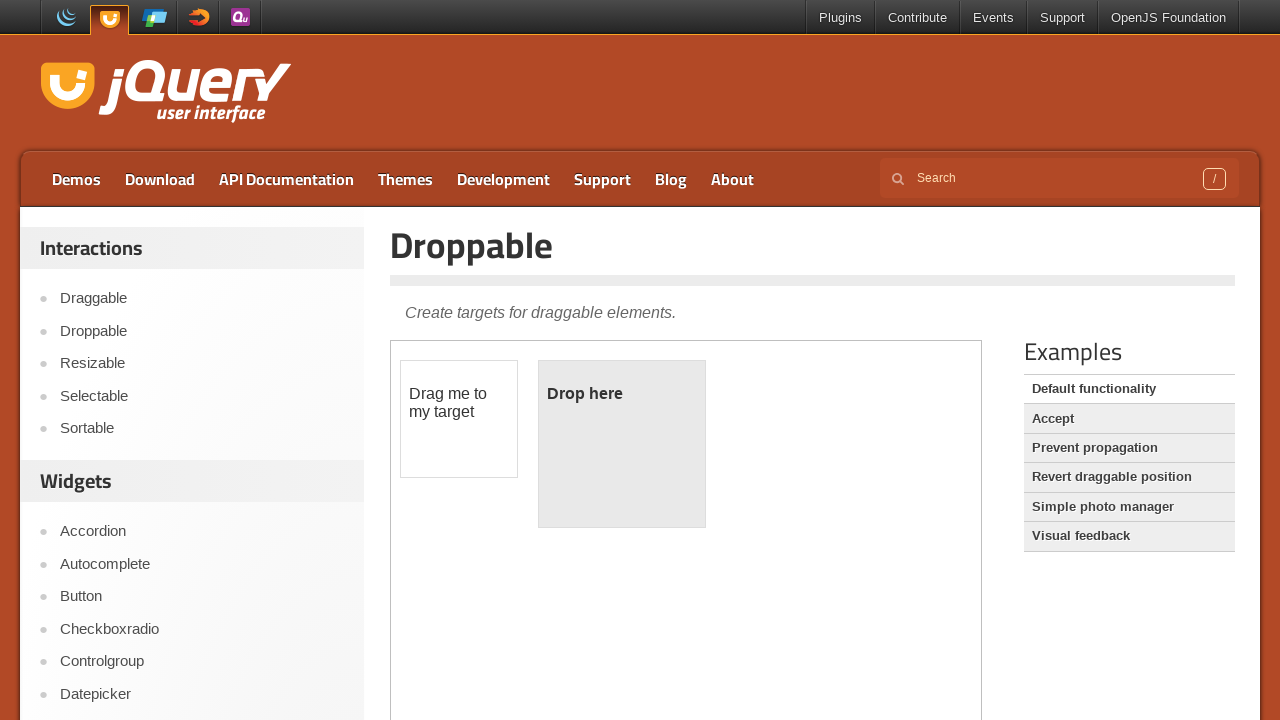

Located the droppable target element
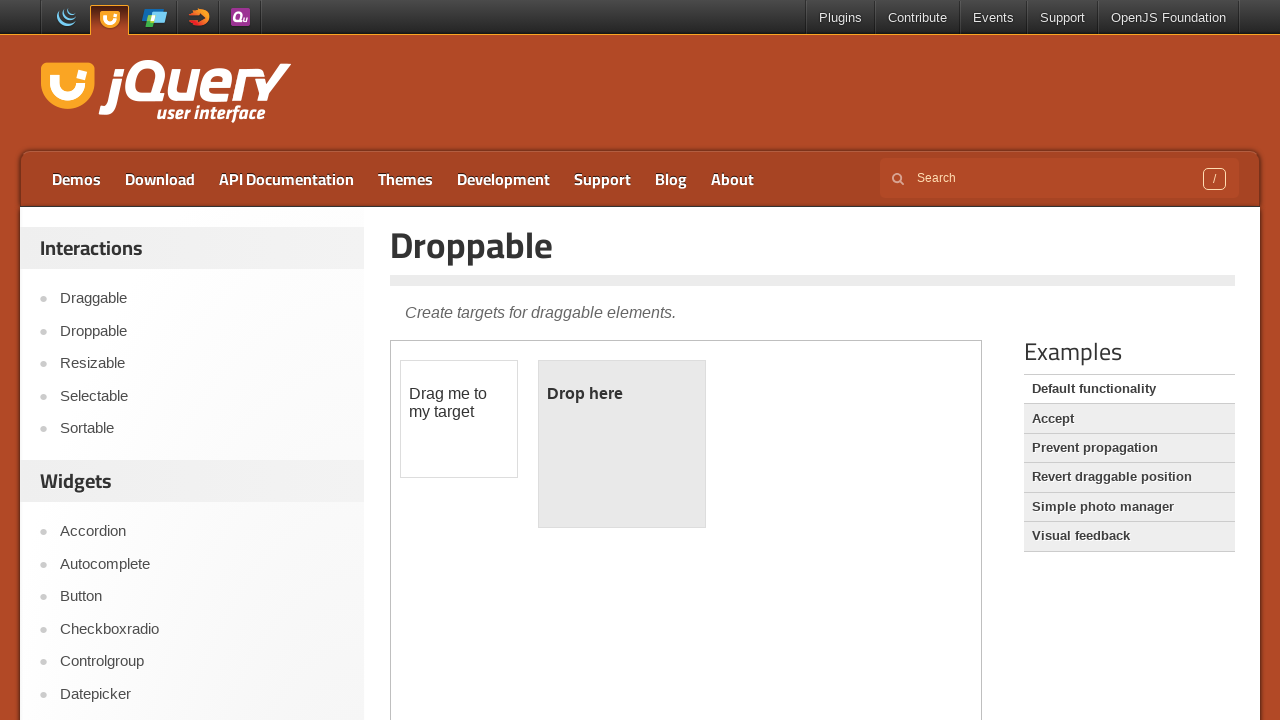

Dragged element to drop target area at (622, 444)
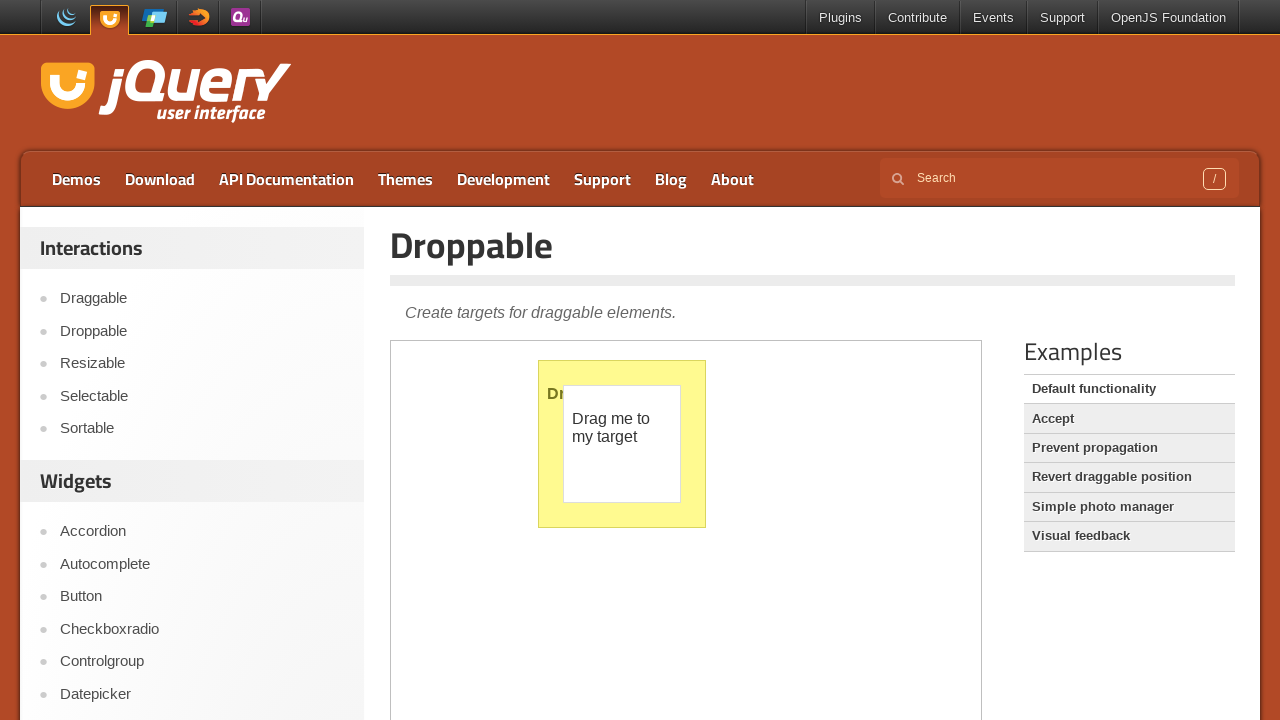

Refreshed the page
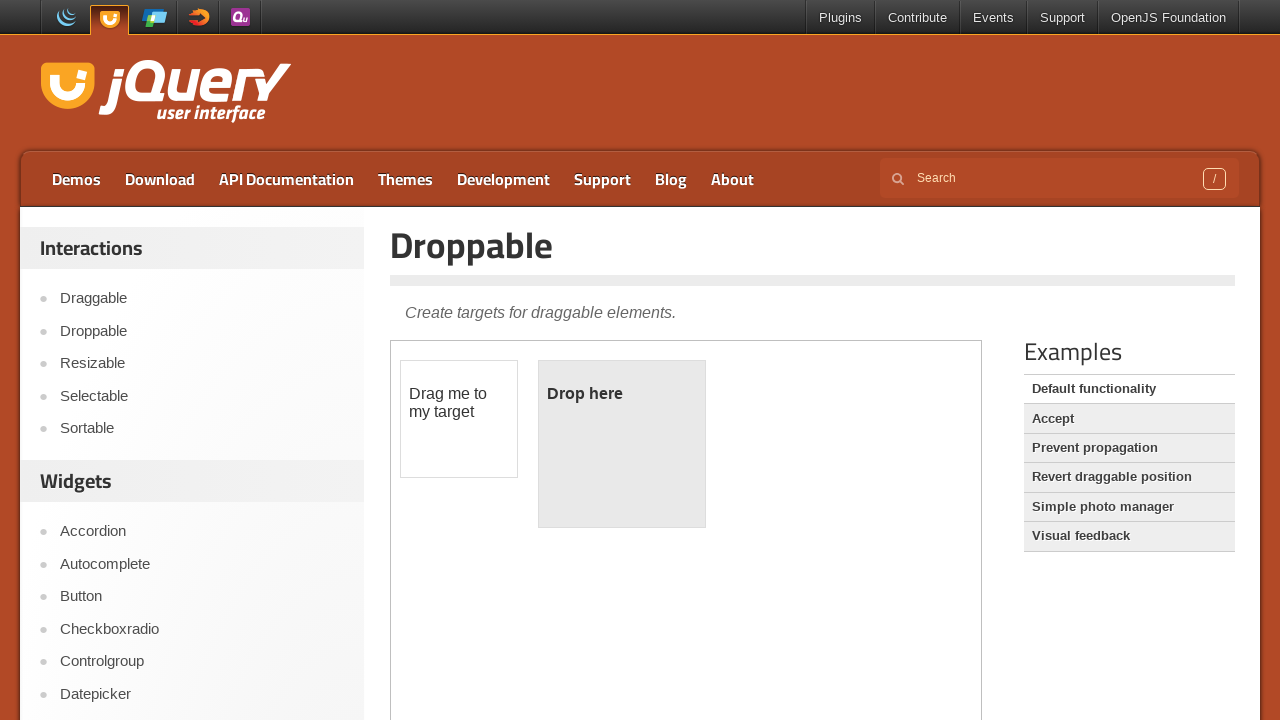

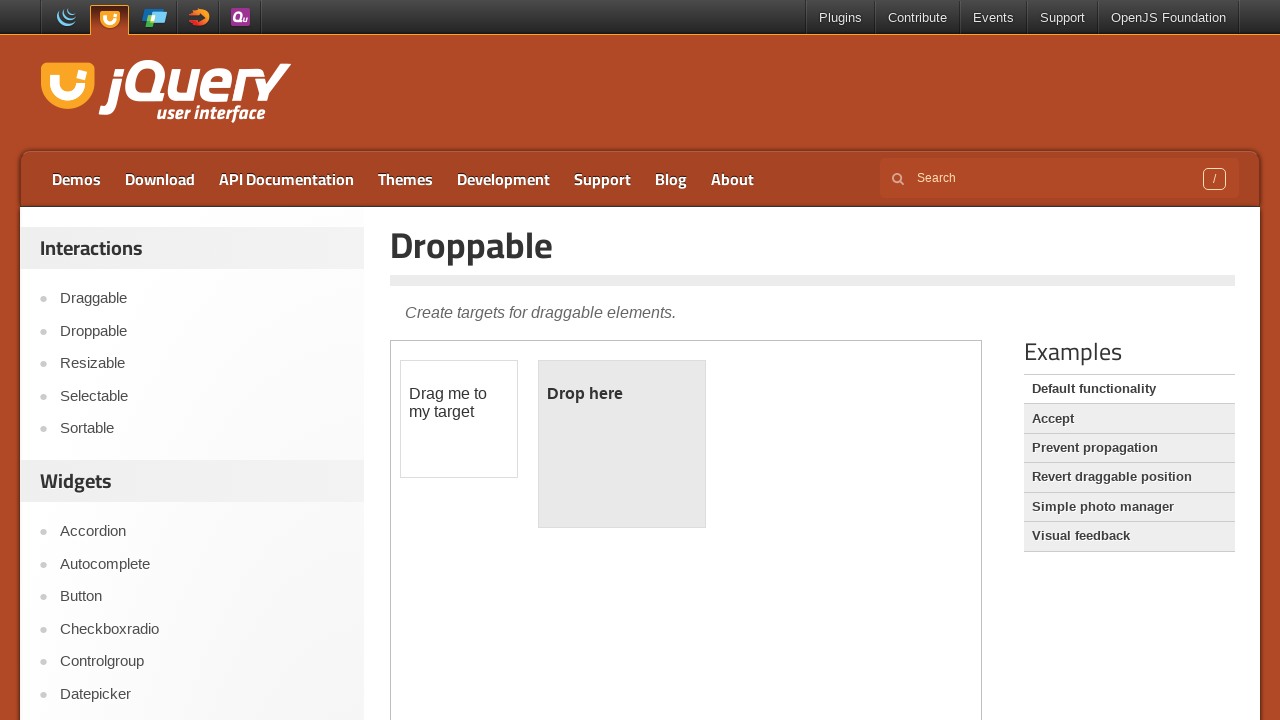